Tests comment submission by filling a comment field, submitting, and verifying the display

Starting URL: https://saucelabs.com/test/guinea-pig

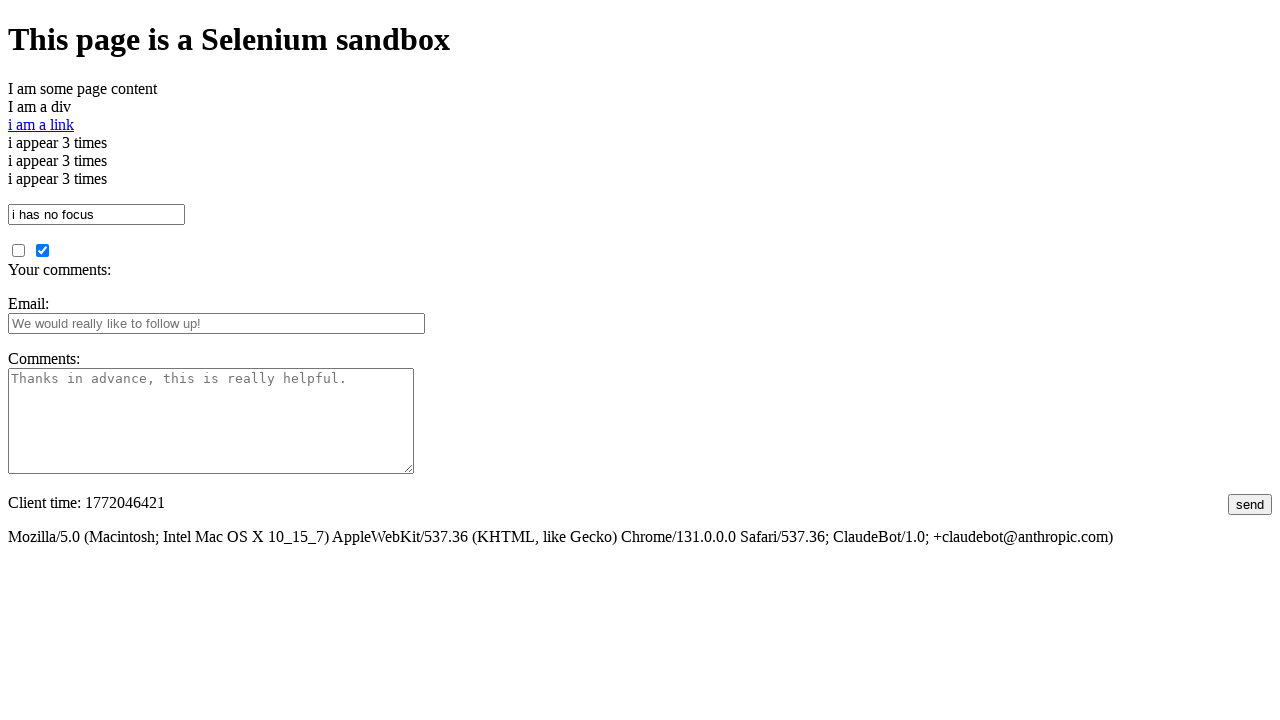

Filled comments textarea with 'Some comments here!' on #comments
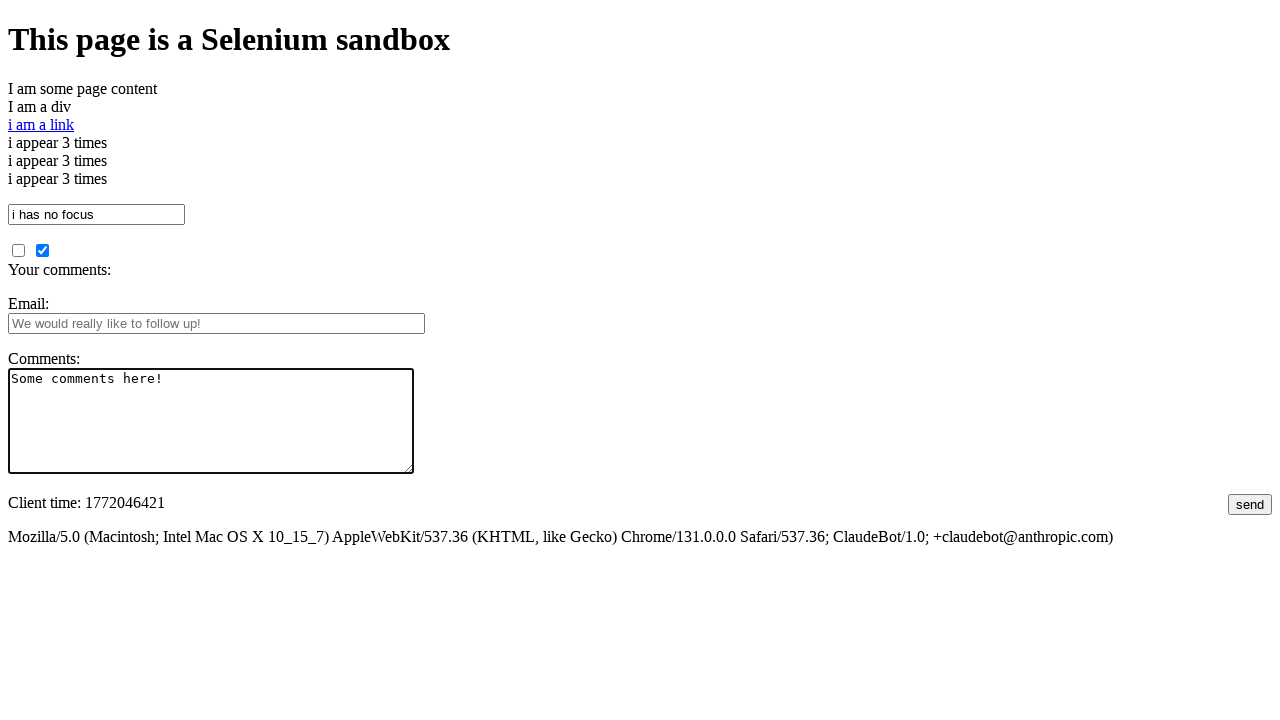

Clicked submit button to send comment at (1250, 504) on #submit
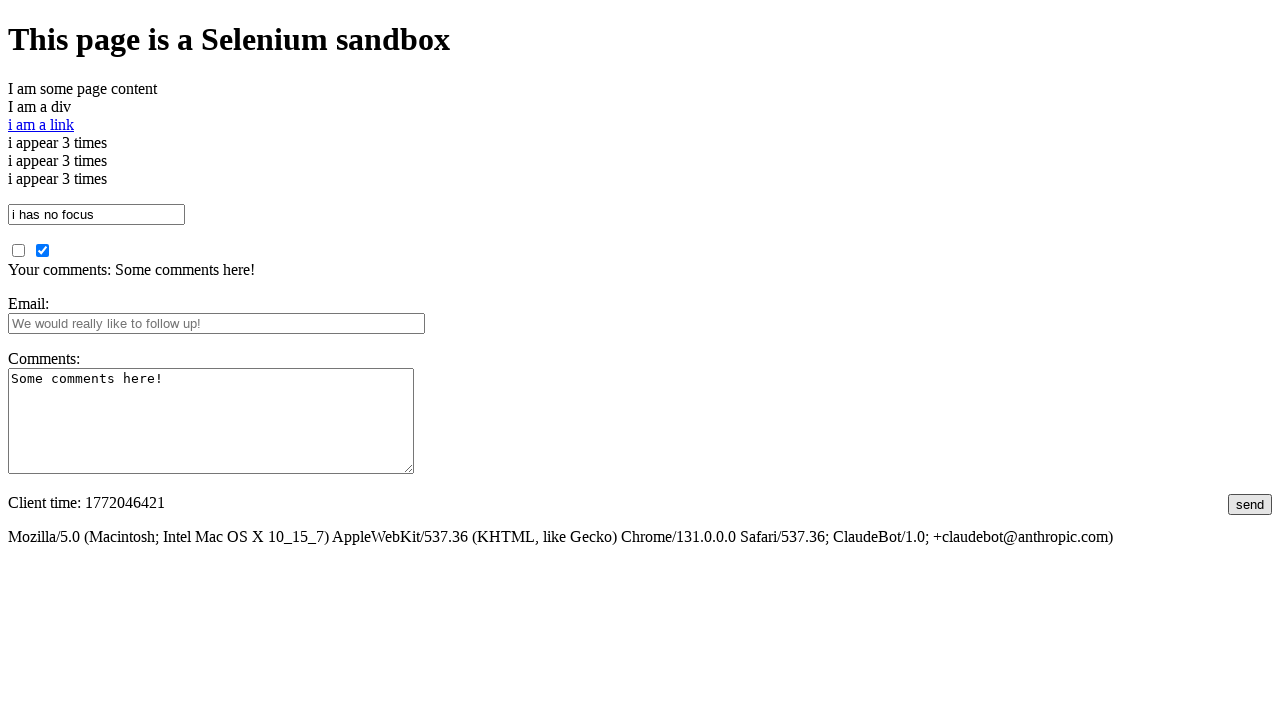

Waited for comments display section to load
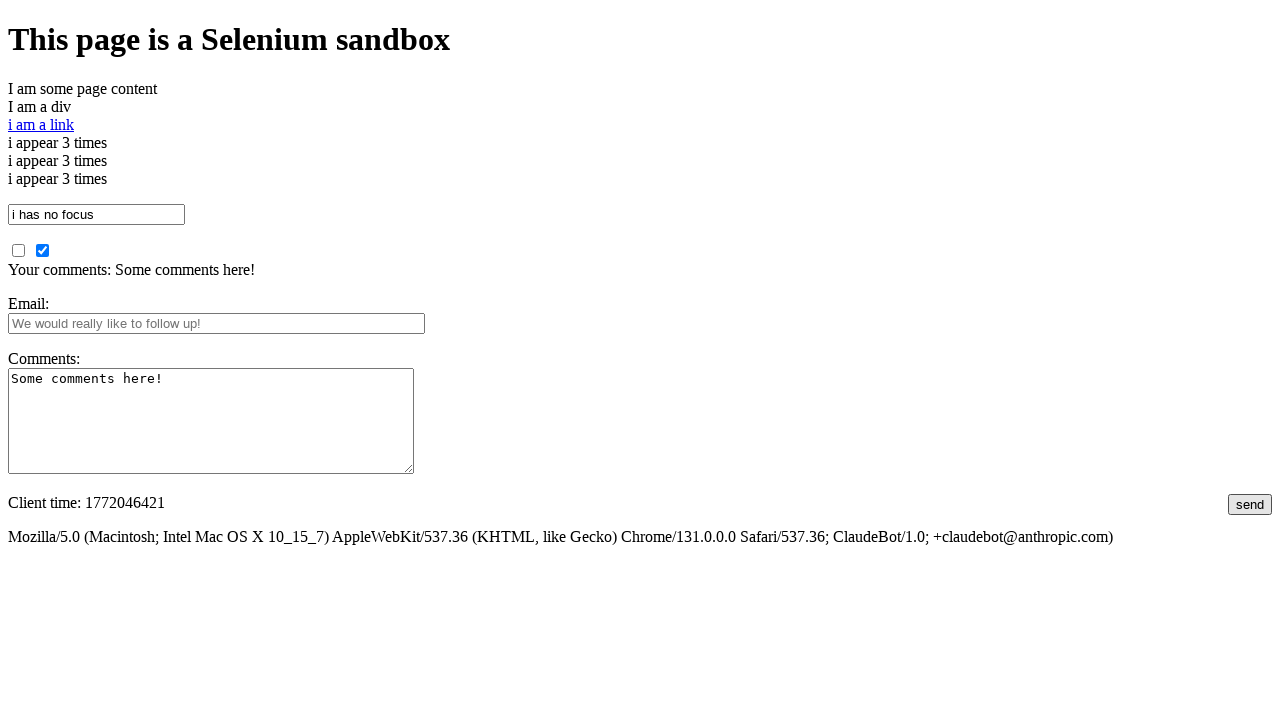

Retrieved comment text from display section
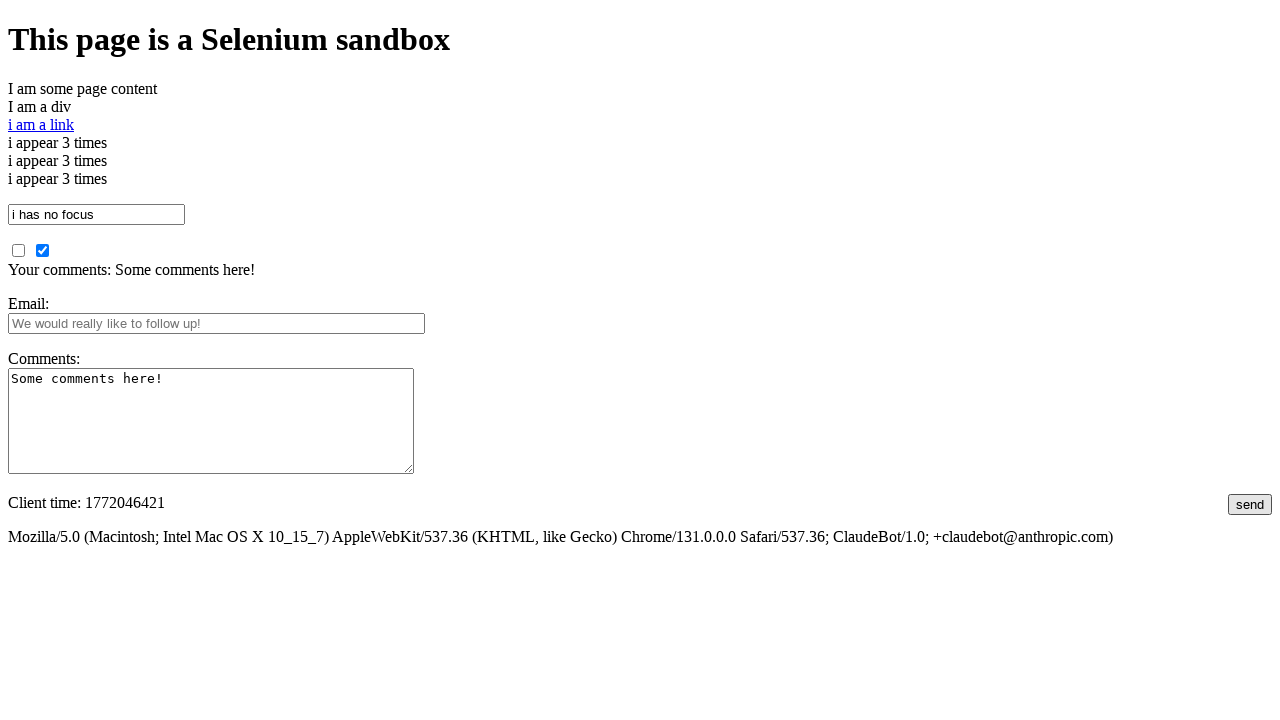

Verified comment was submitted and displayed correctly
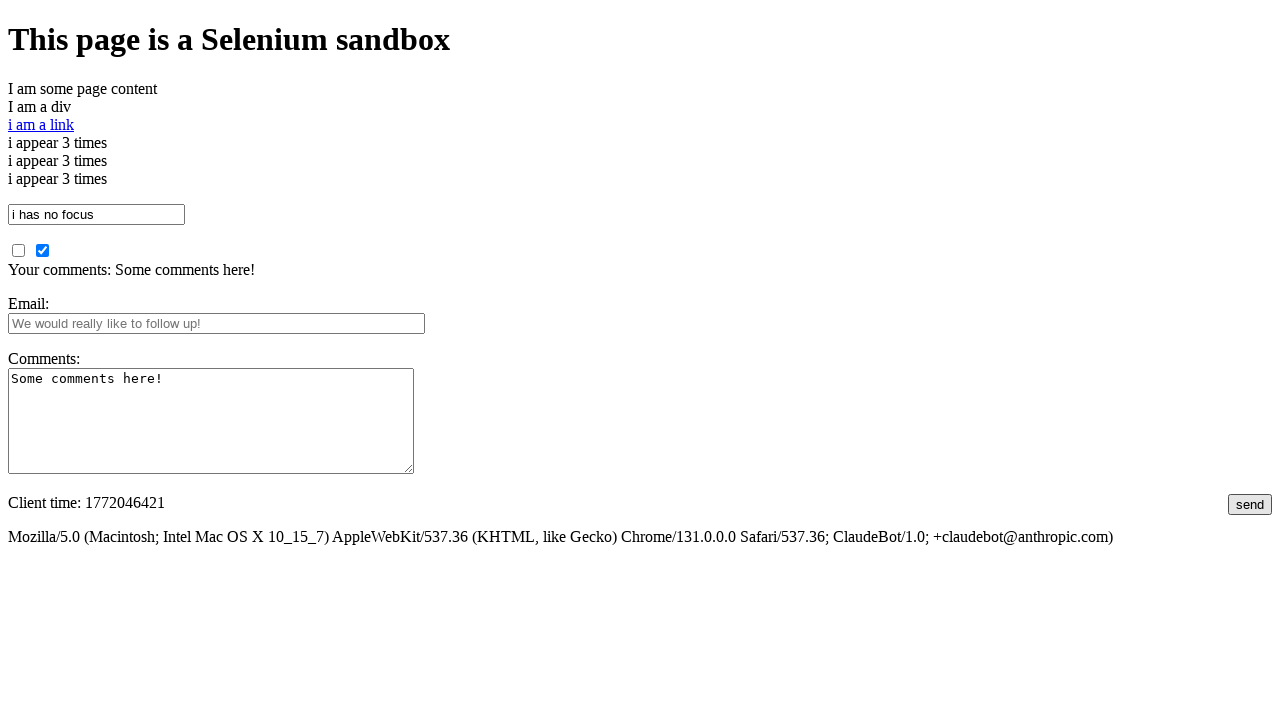

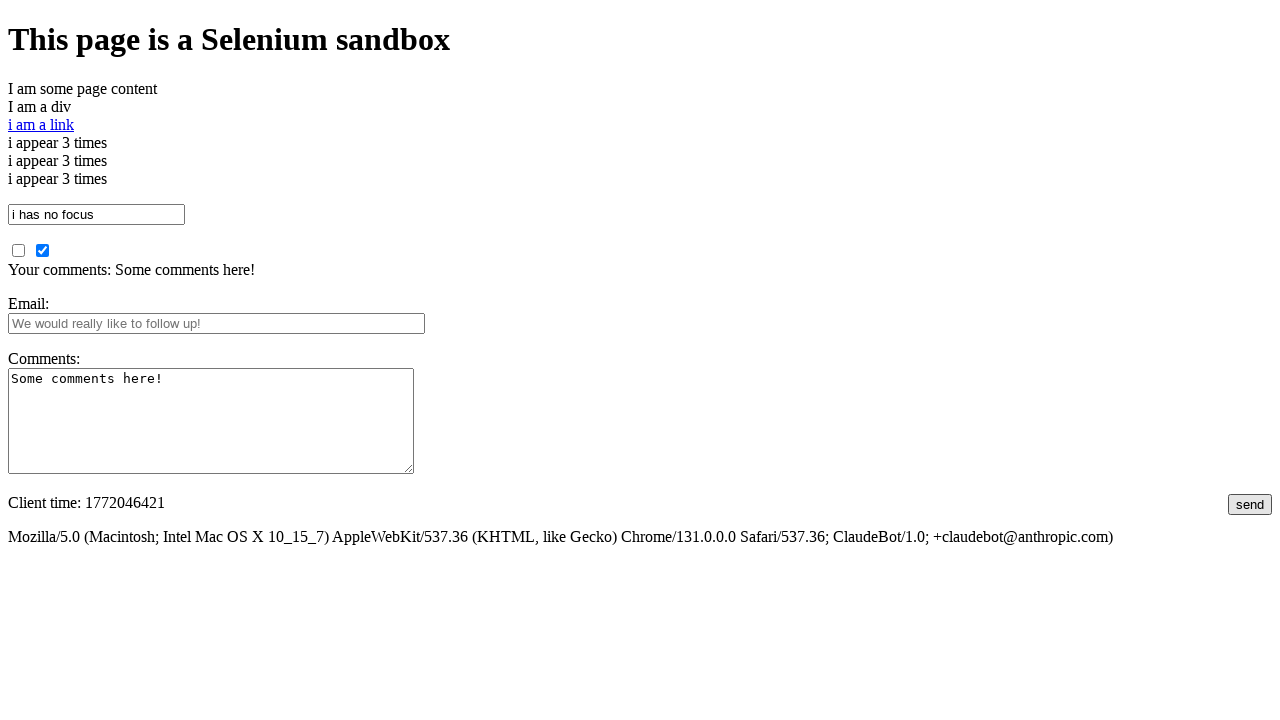